Tests that various form elements (email input, radio button, textarea) are displayed and interacts with them by filling text and clicking

Starting URL: https://automationfc.github.io/basic-form/index.html

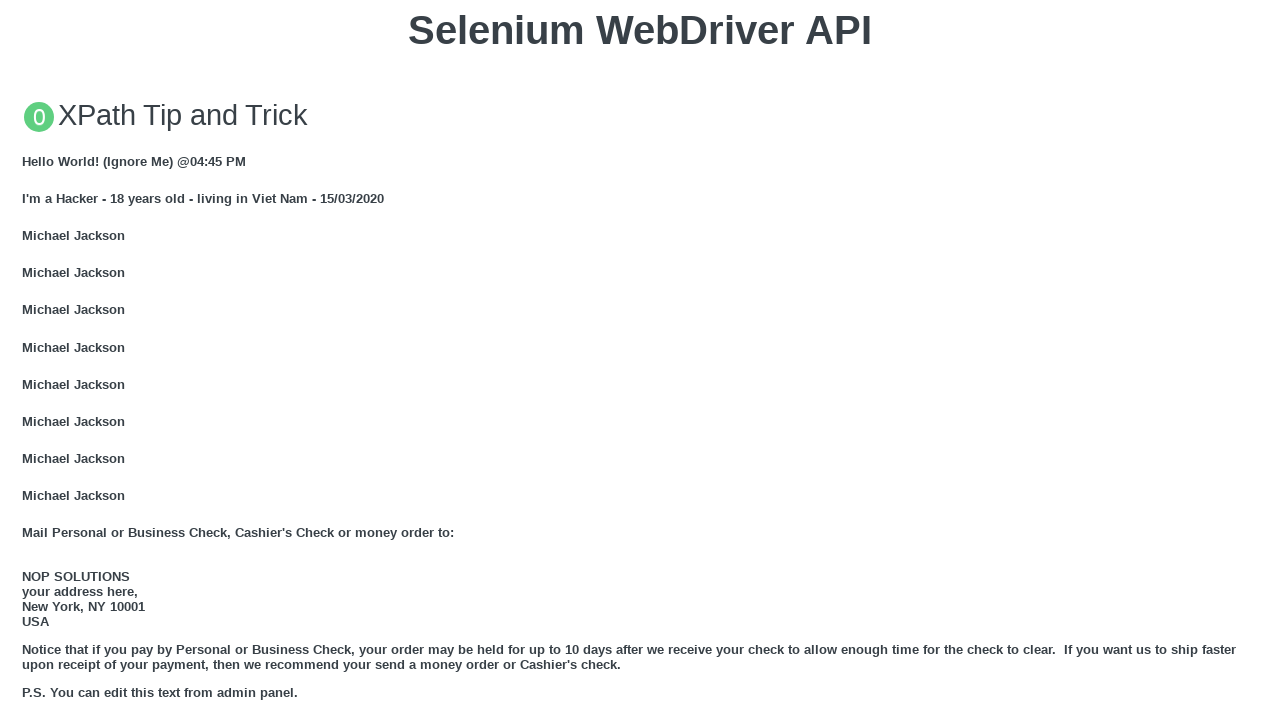

Waited for email input field to be visible
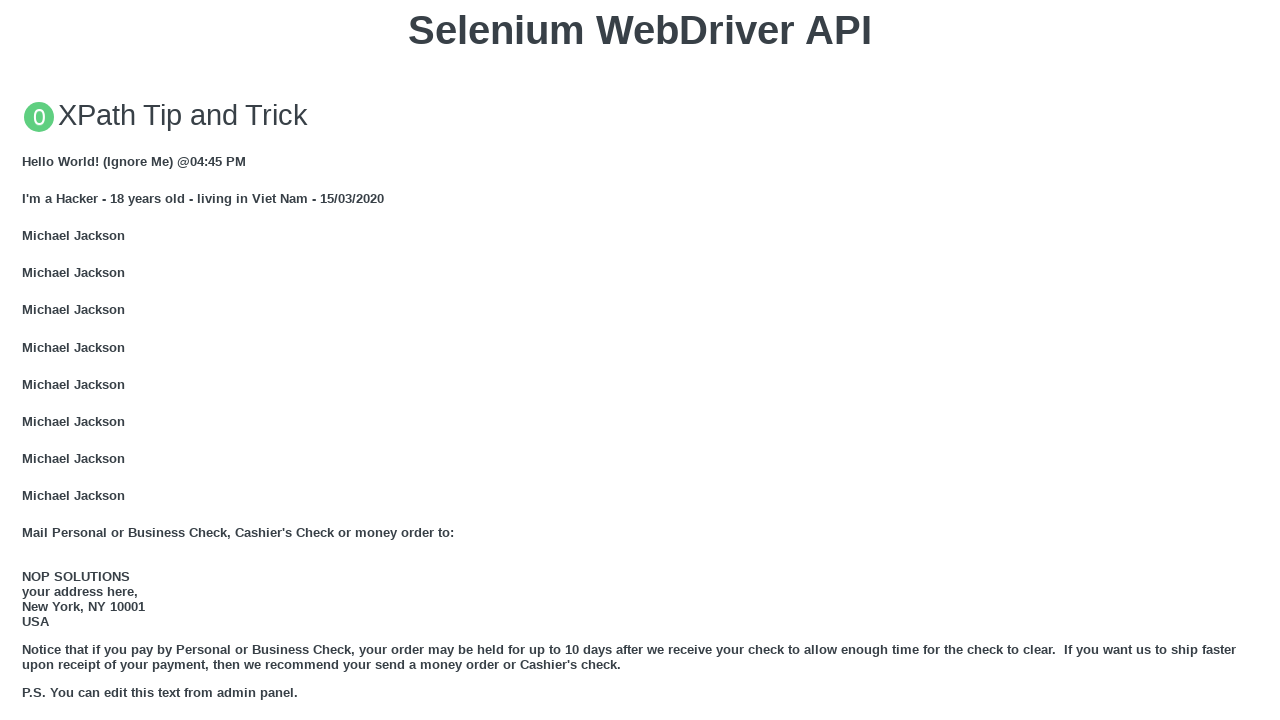

Filled email input field with 'Automation Testing' on #mail
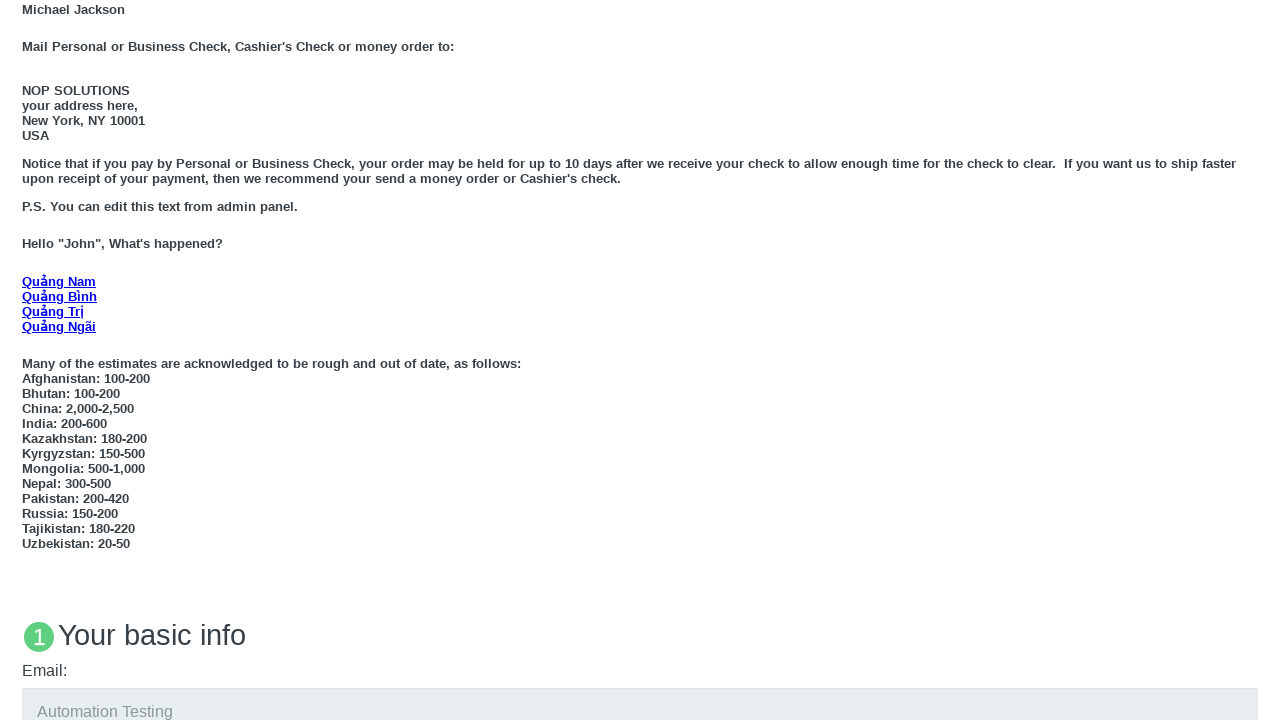

Clicked 'under 18' radio button at (28, 360) on #under_18
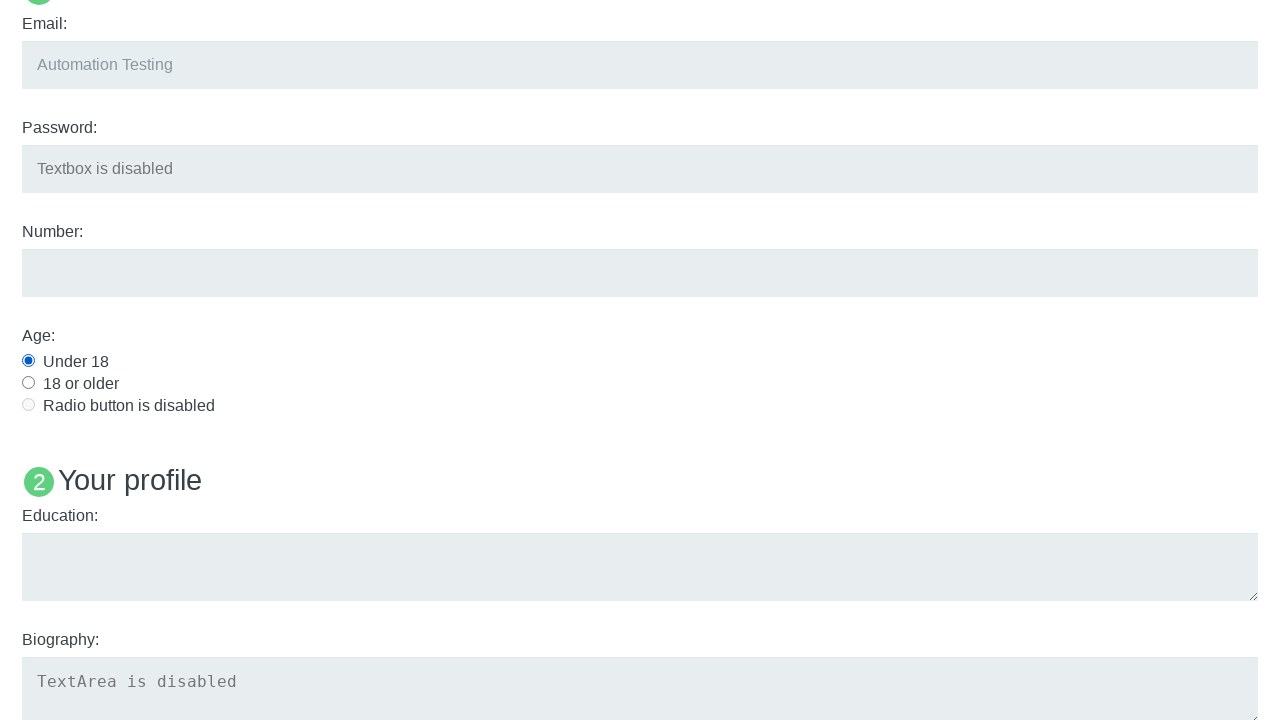

Filled education textarea with 'Automation Testing' on #edu
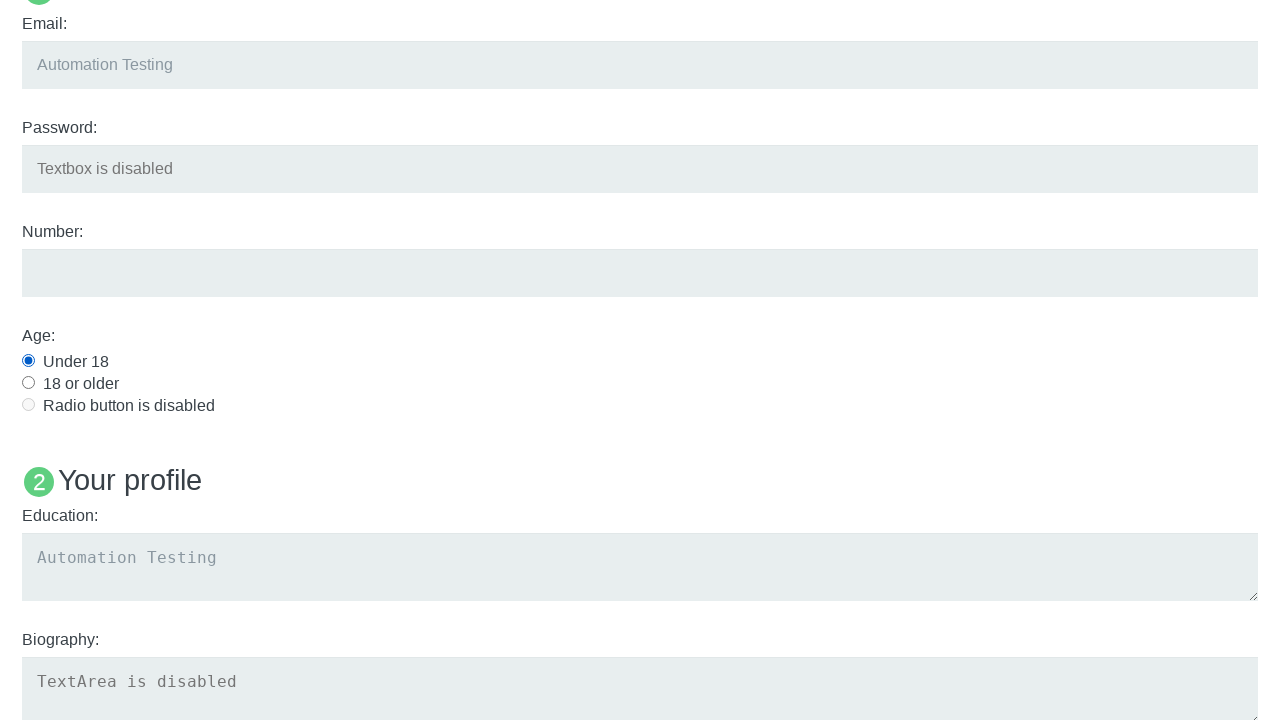

Verified hidden element 'Name: User5' exists
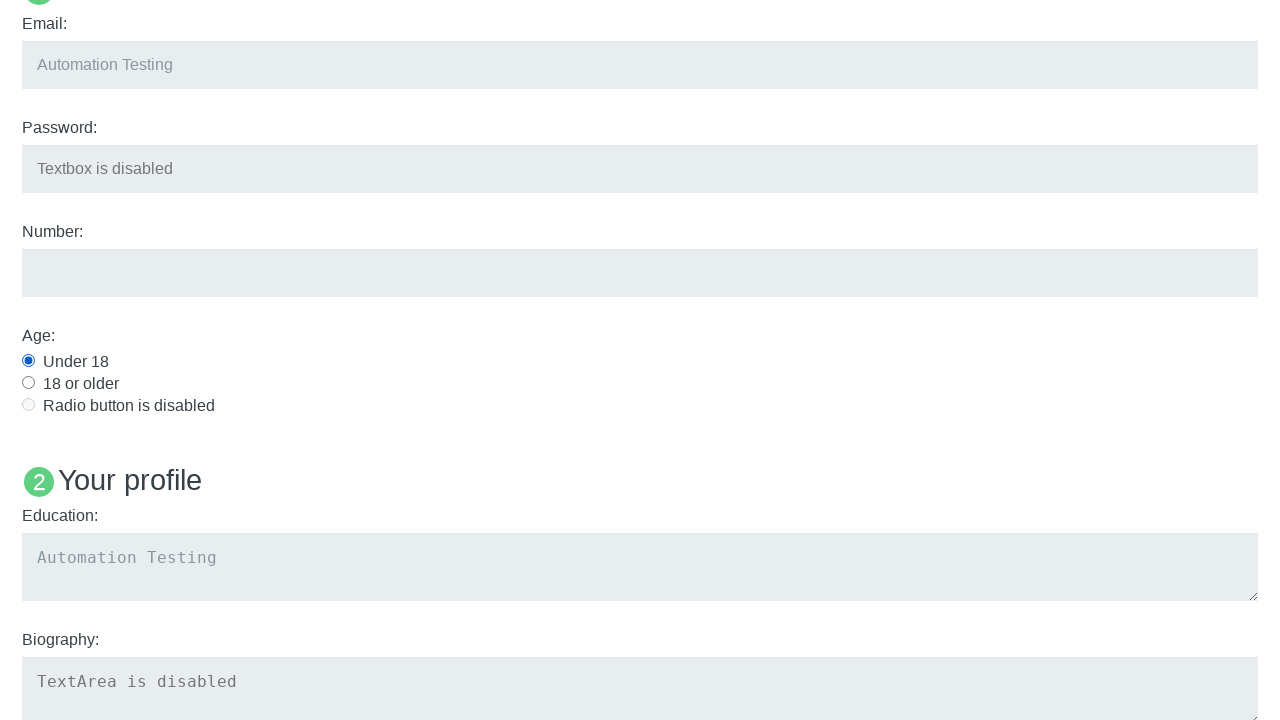

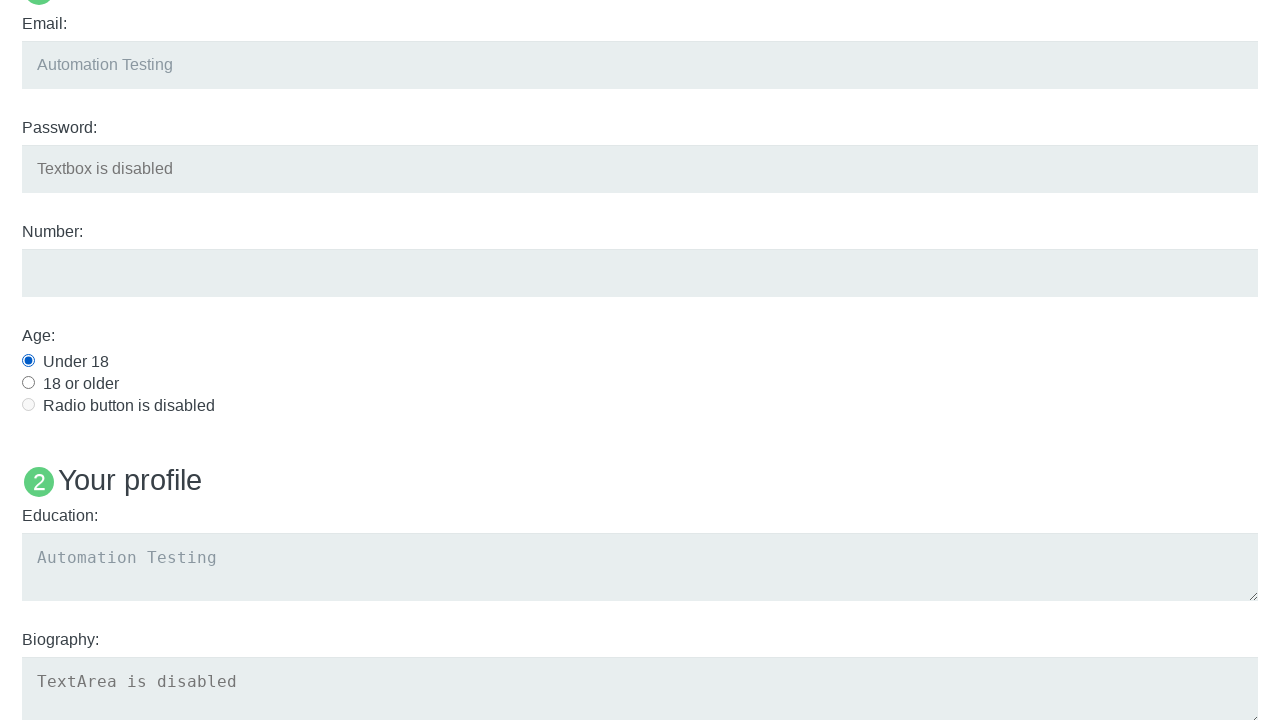